Handles an alert dialog on page load and performs scrolling actions on the form test page

Starting URL: http://sahitest.com/demo/formTest.htm

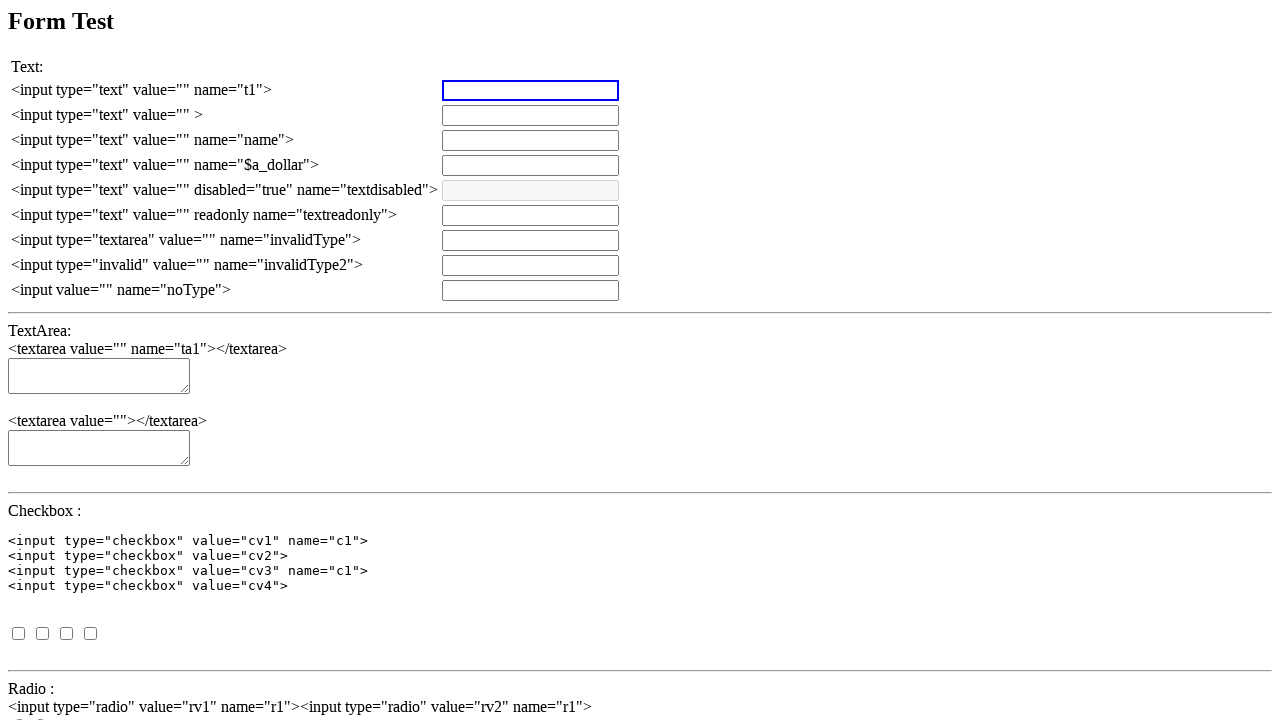

Set up dialog handler to accept alerts on page load
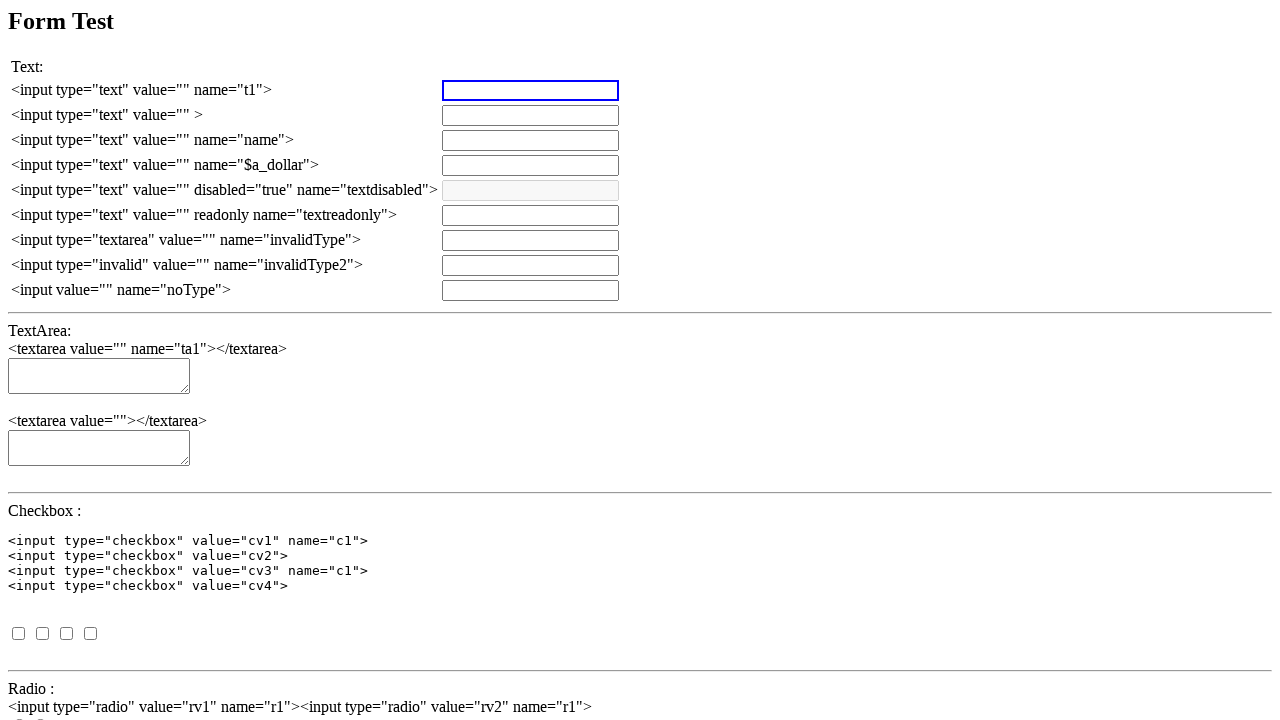

Scrolled to bottom of page
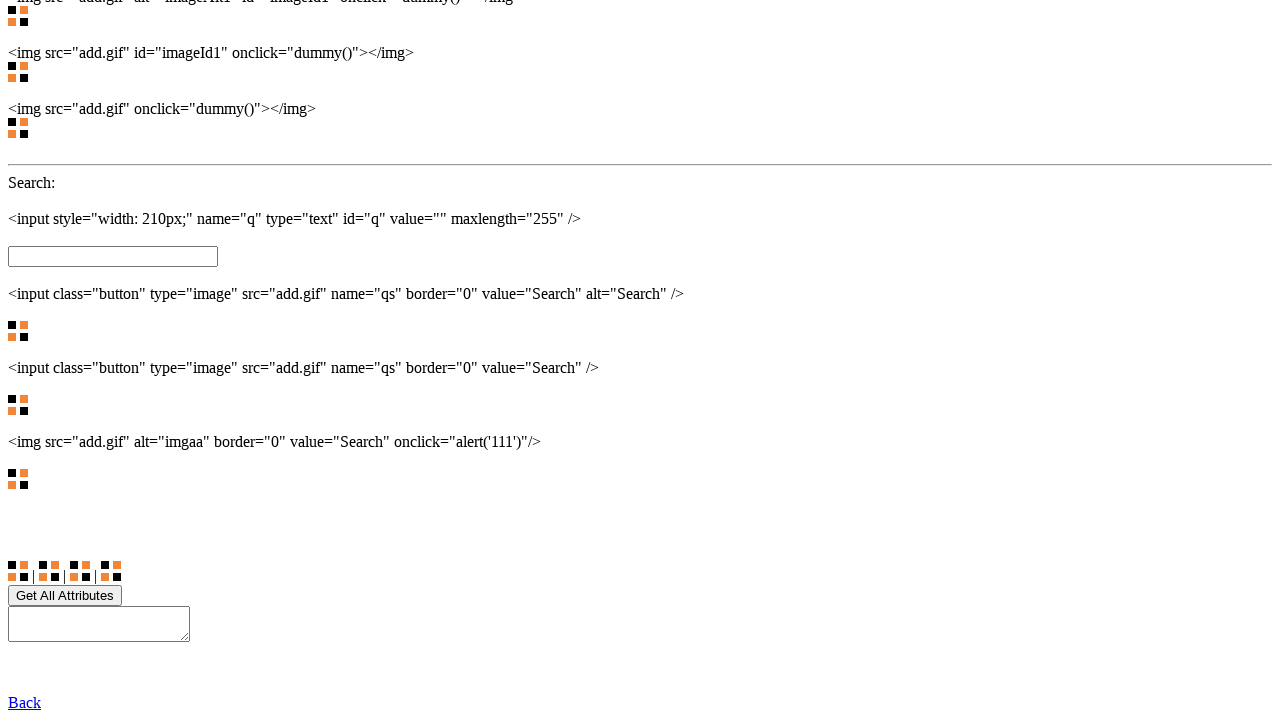

Waited 3 seconds
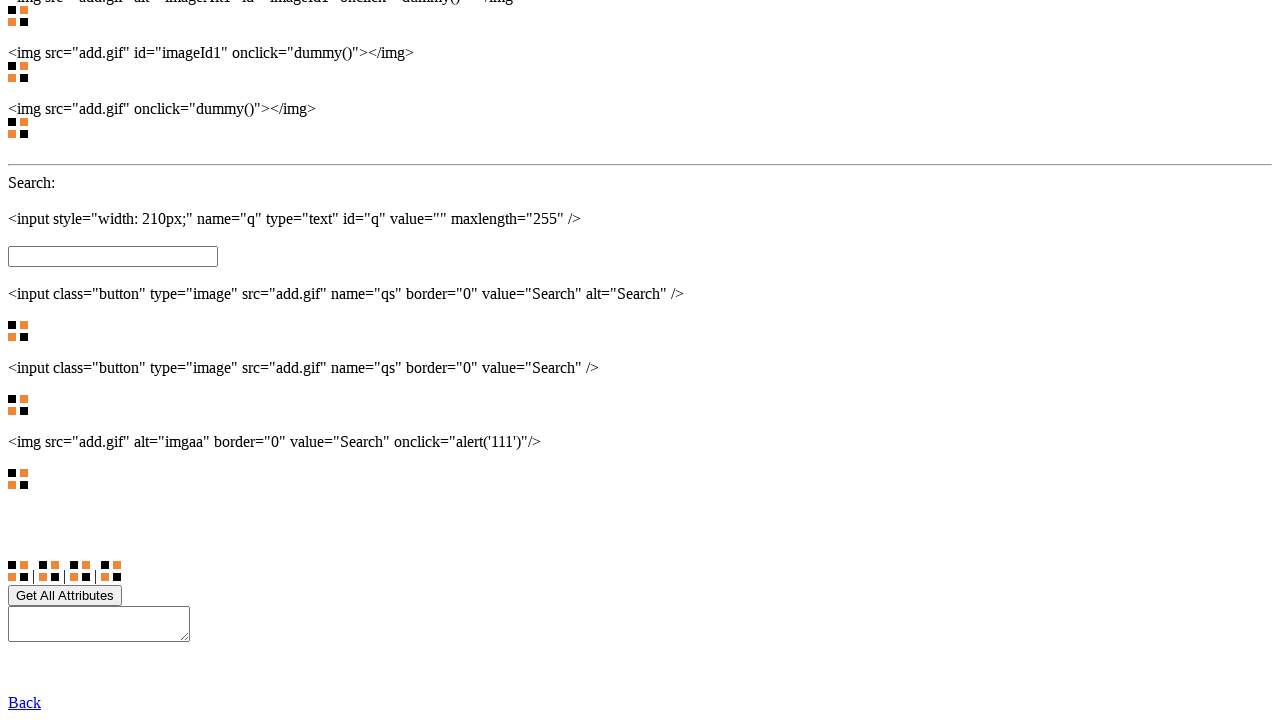

Scrolled to position 1300 pixels from top
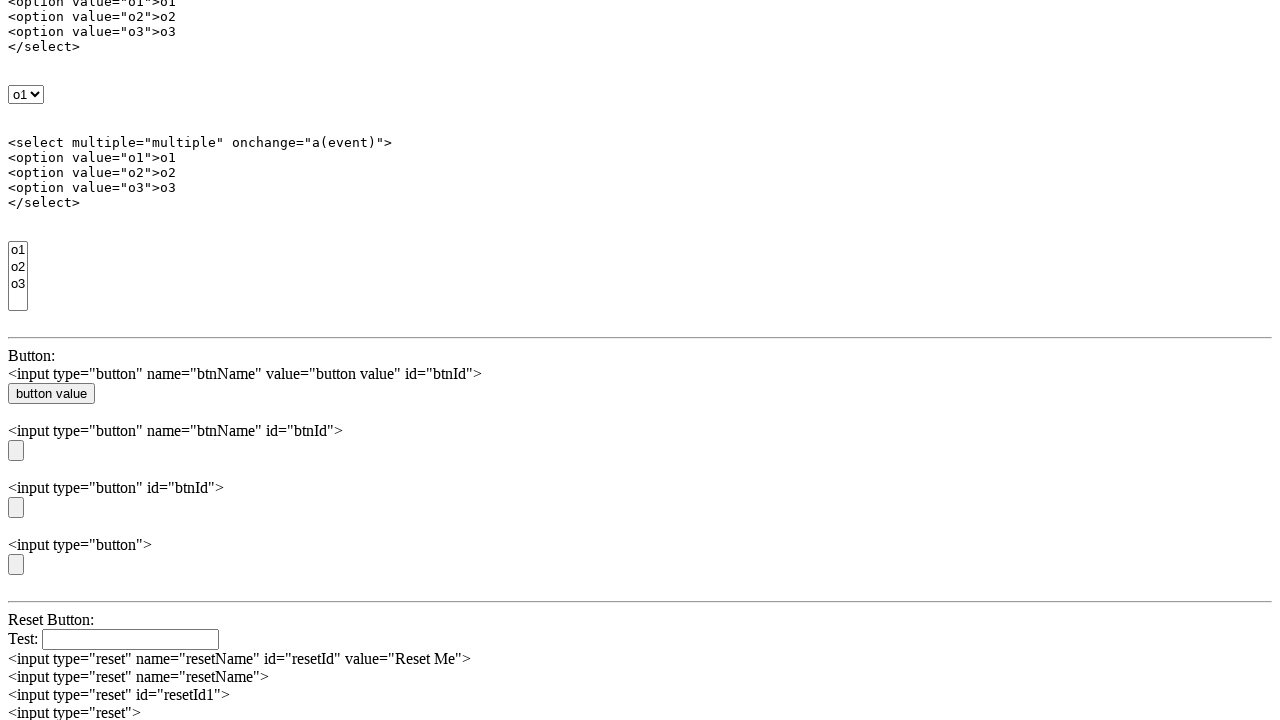

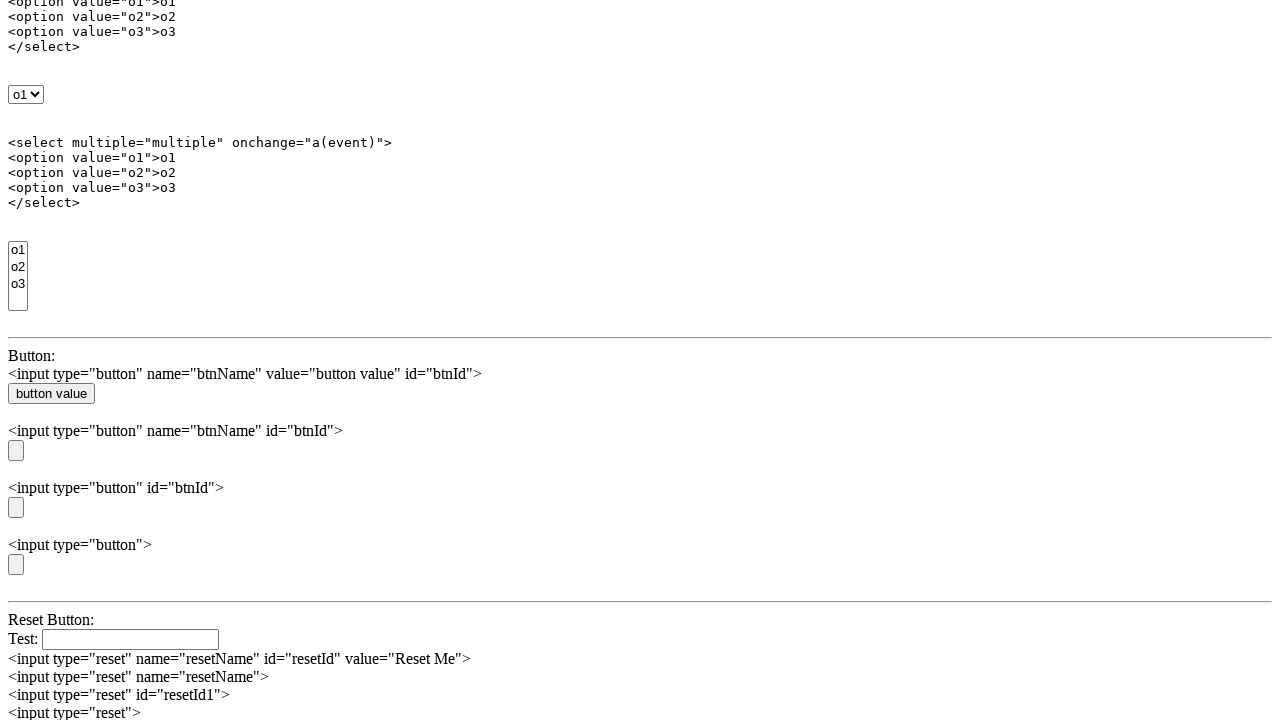